Tests iframe handling by switching between frames, entering text in input fields within nested iframes, and returning to the main content

Starting URL: https://demo.automationtesting.in/Frames.html

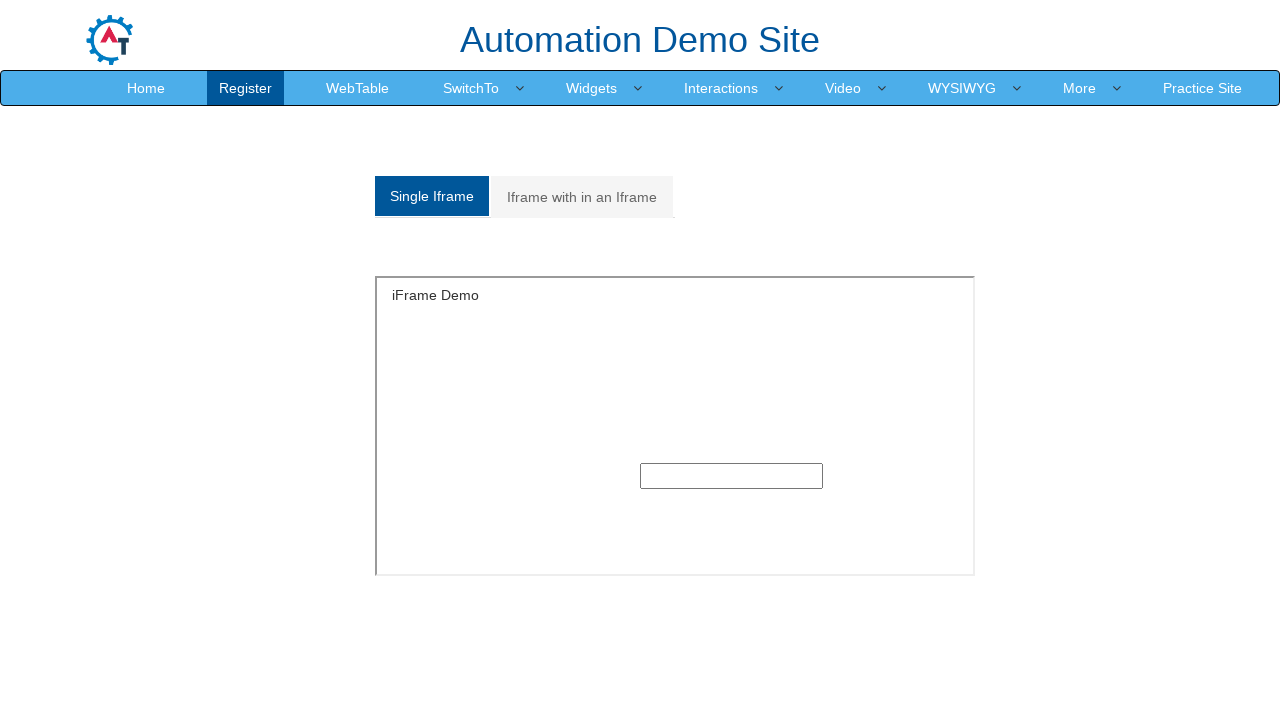

Located single iframe with id 'singleframe'
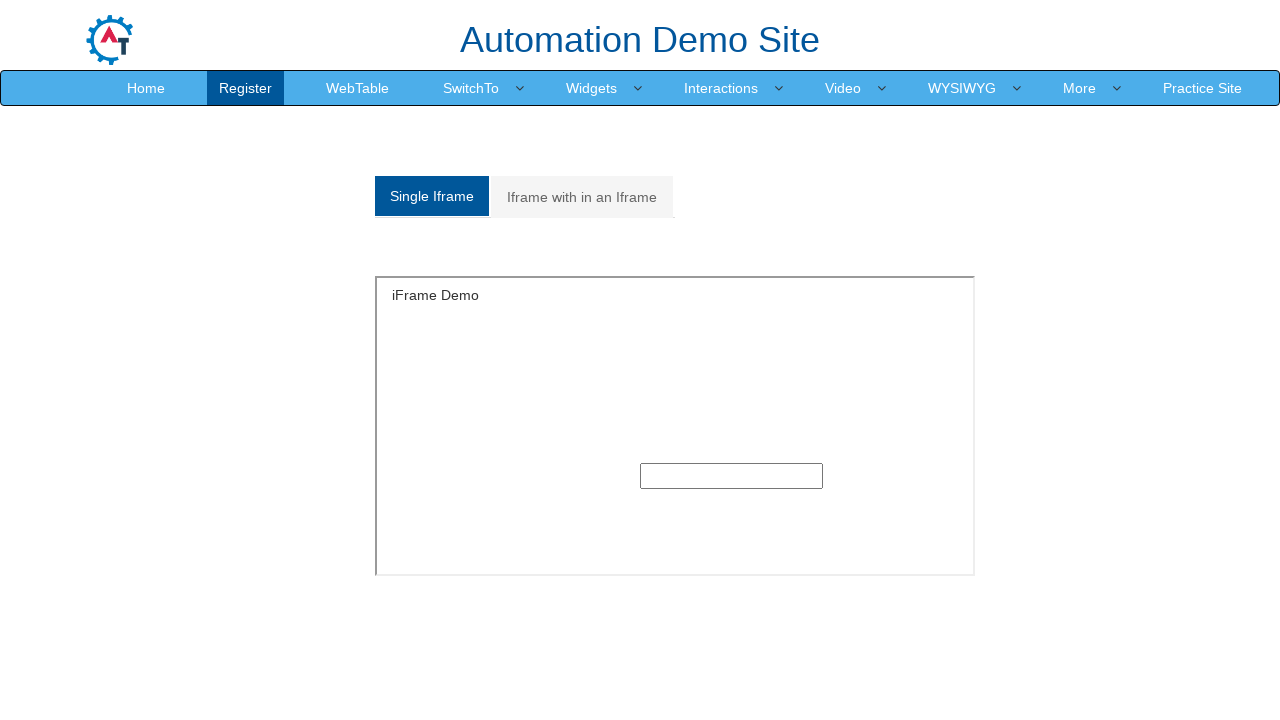

Filled input field in single iframe with 'arun' on xpath=//iframe[@id='singleframe'] >> internal:control=enter-frame >> xpath=//inp
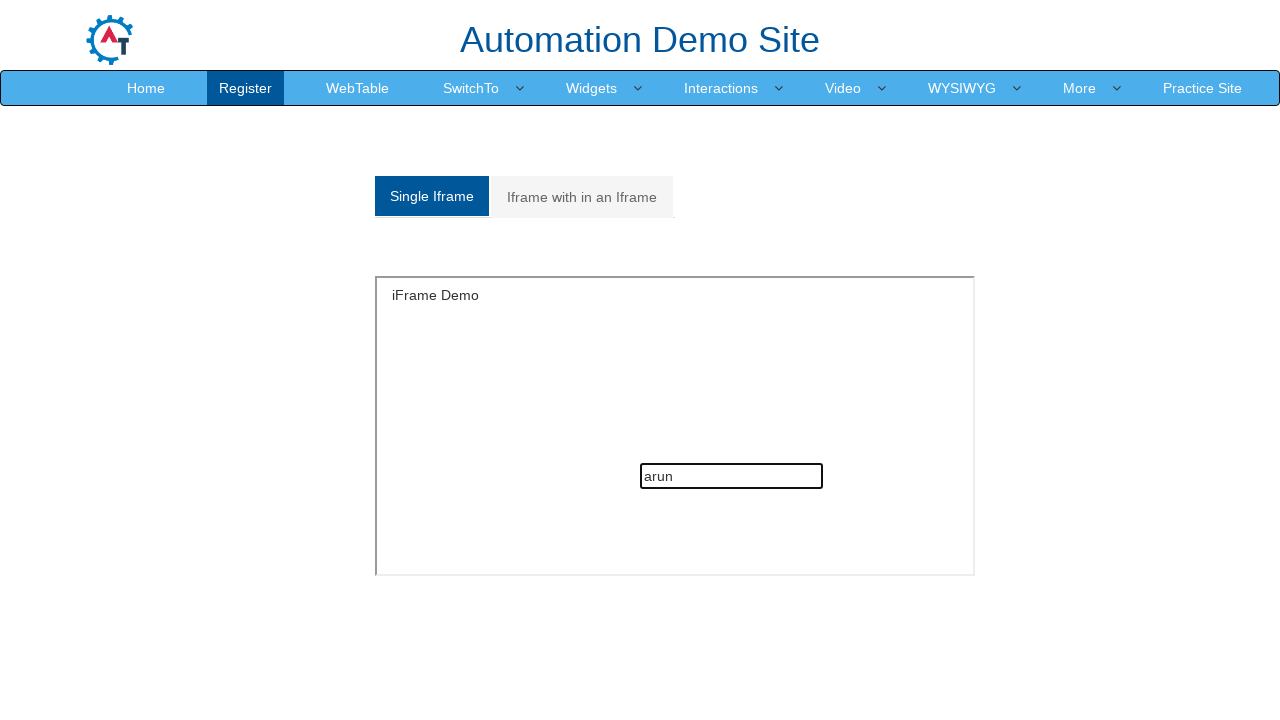

Clicked on 'Iframe with in an Iframe' tab at (582, 197) on xpath=//li/a[text()='Iframe with in an Iframe']
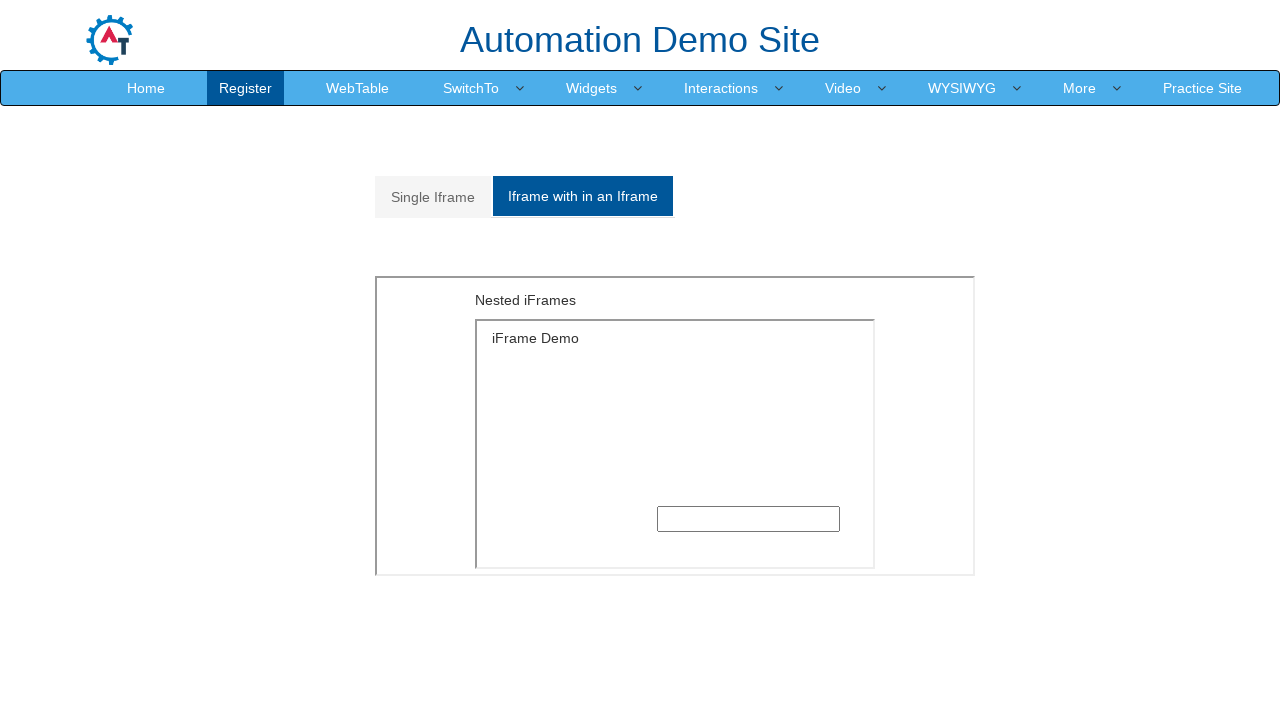

Located outer iframe within Multiple div
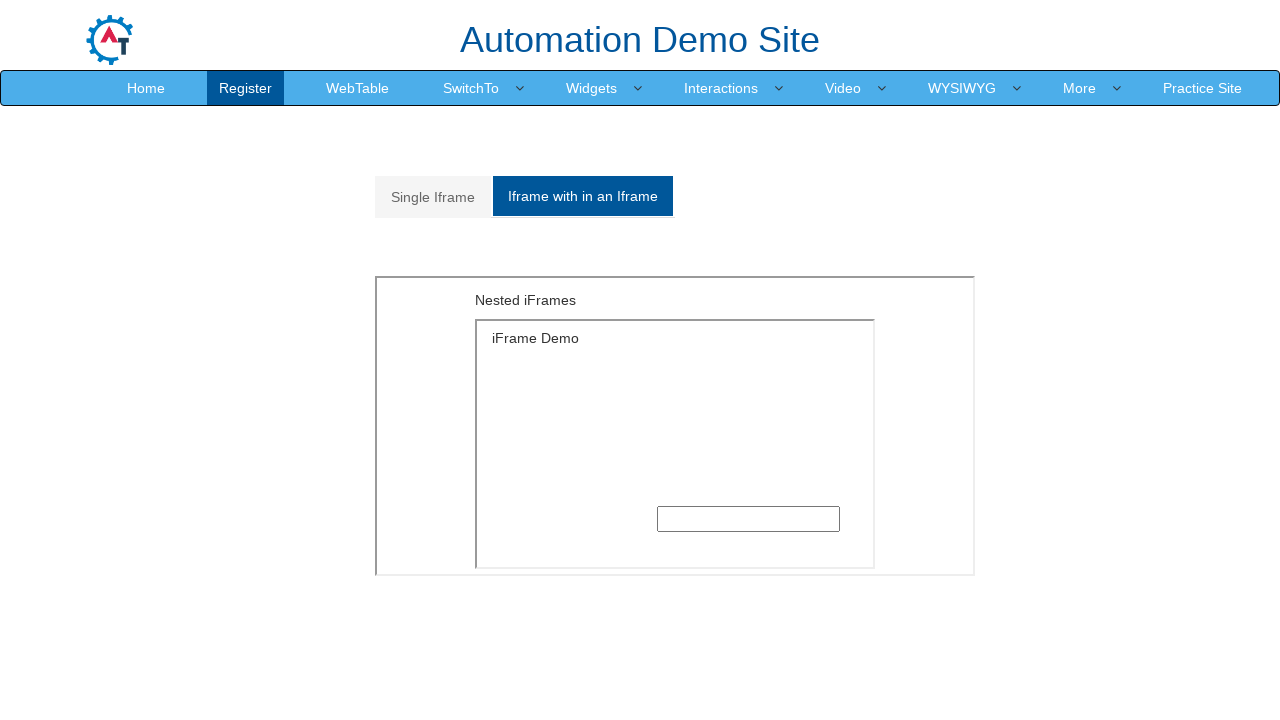

Located inner iframe with src 'SingleFrame.html'
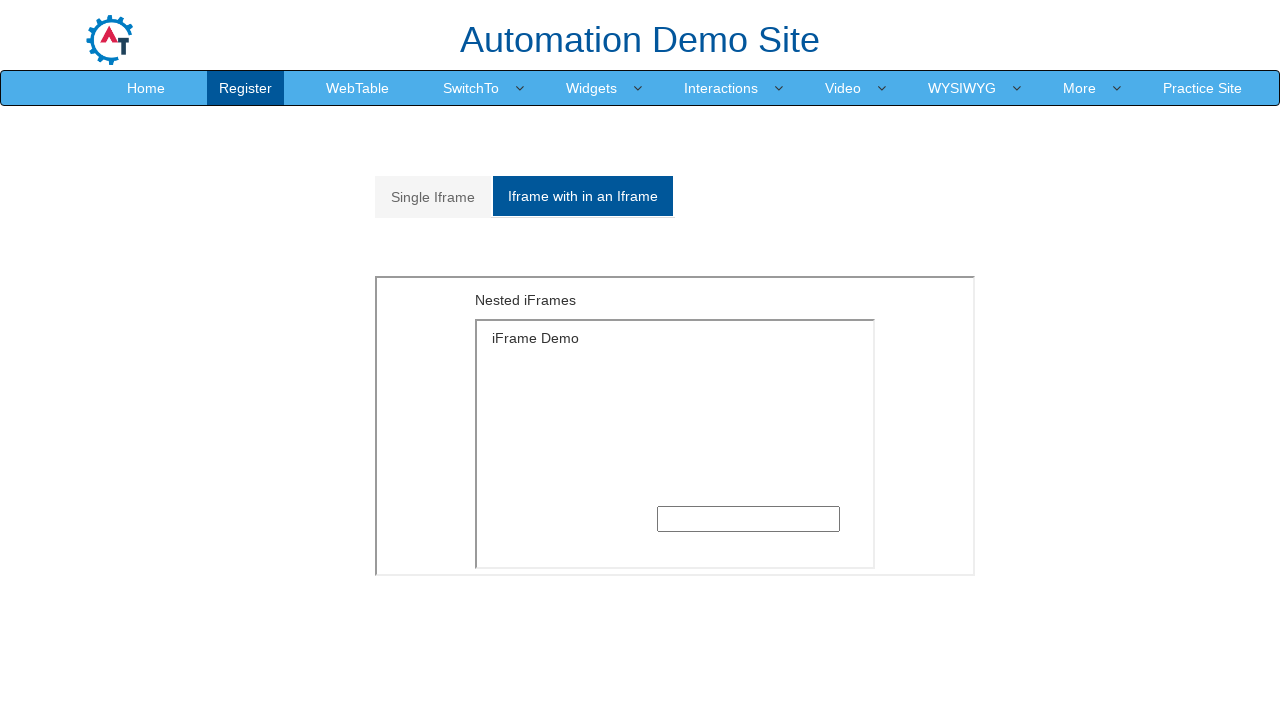

Filled input field in nested iframe with 'arun' on xpath=//div[@id='Multiple']/iframe >> internal:control=enter-frame >> xpath=//if
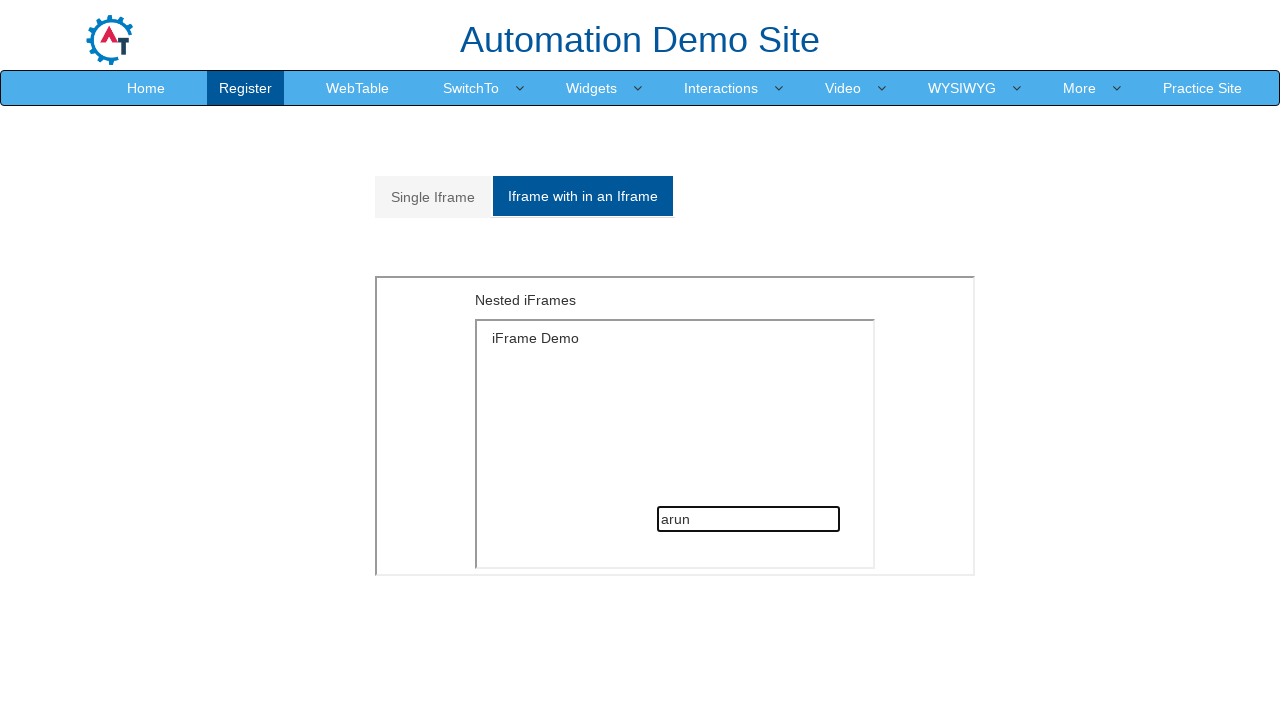

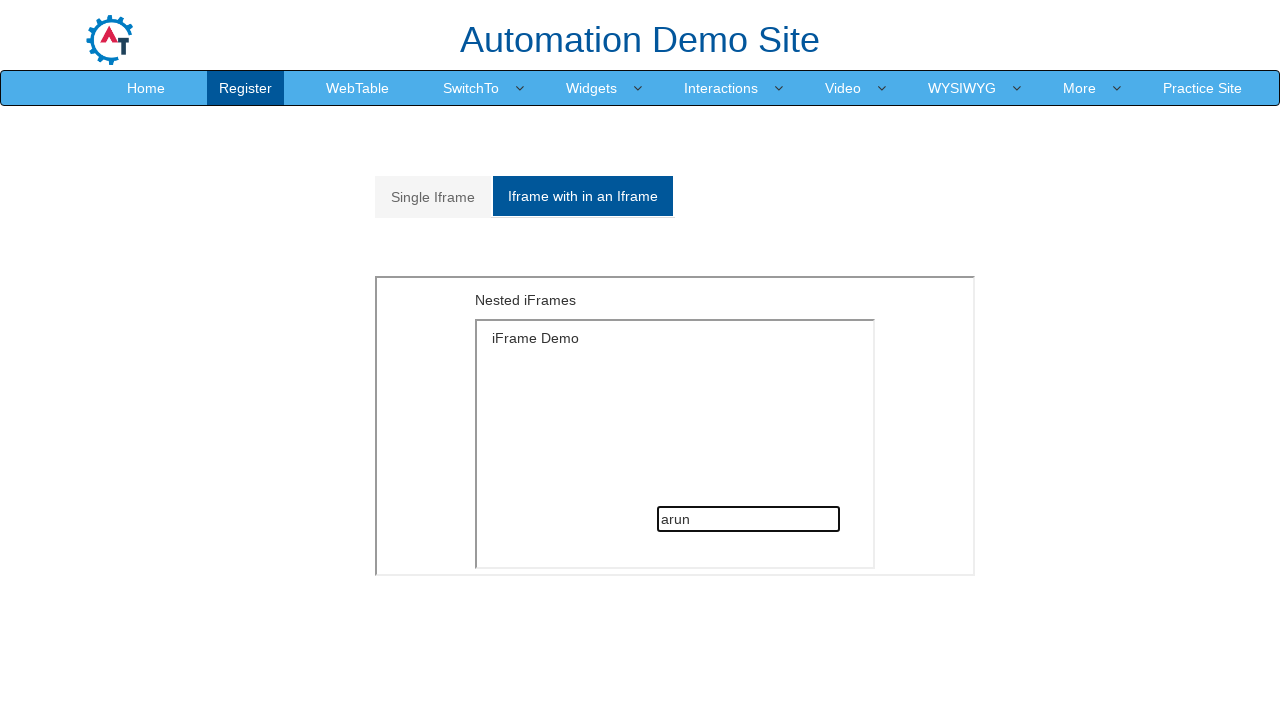